Tests that clicking Clear completed removes completed items from the list

Starting URL: https://demo.playwright.dev/todomvc

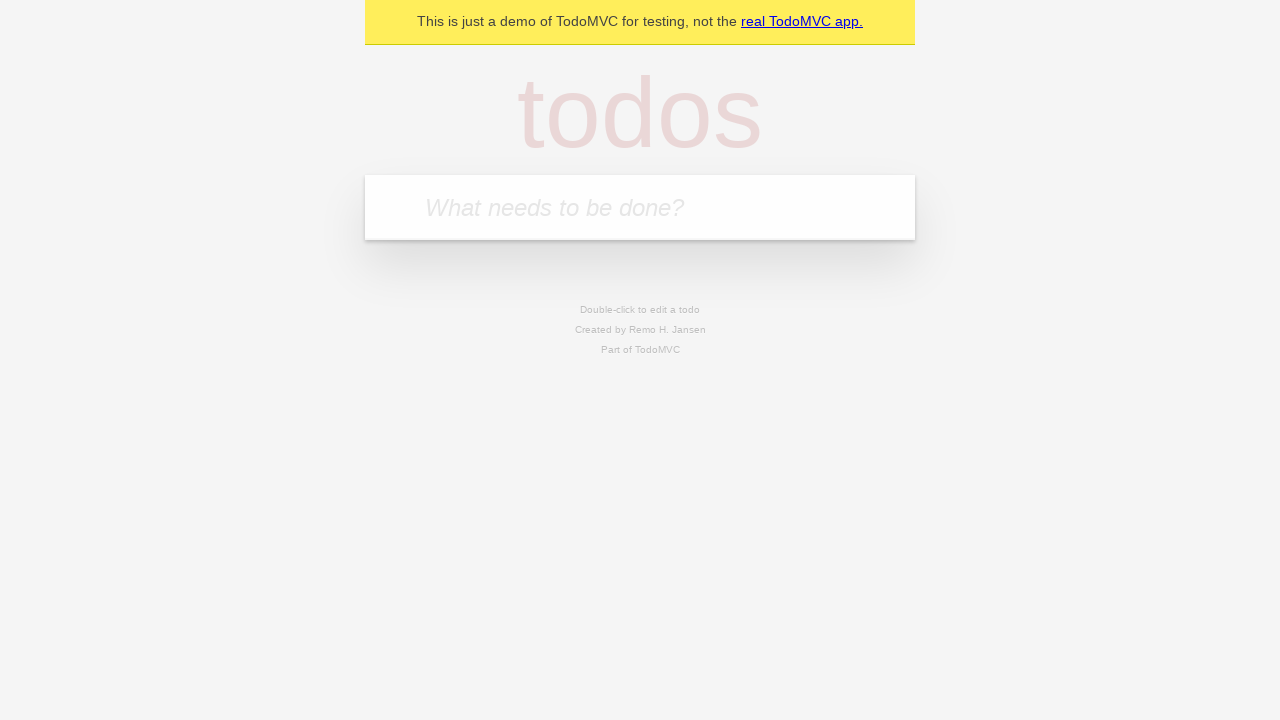

Filled todo input with 'buy some cheese' on internal:attr=[placeholder="What needs to be done?"i]
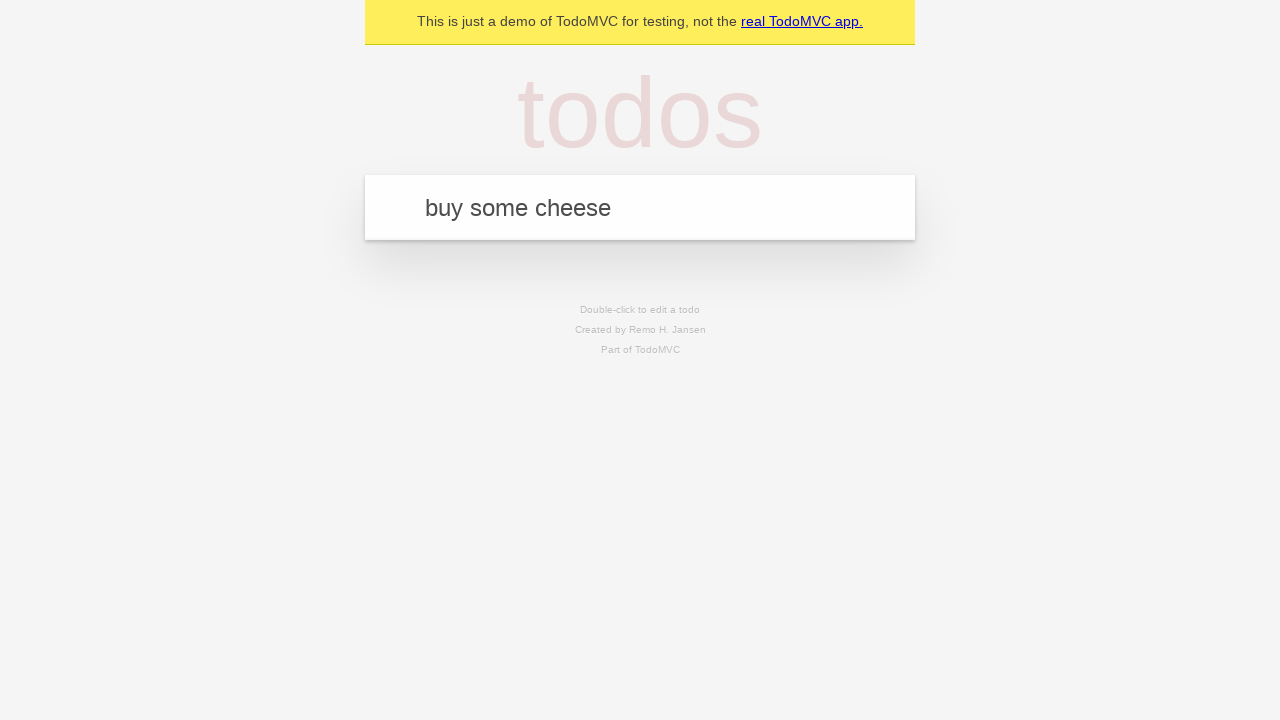

Pressed Enter to add first todo on internal:attr=[placeholder="What needs to be done?"i]
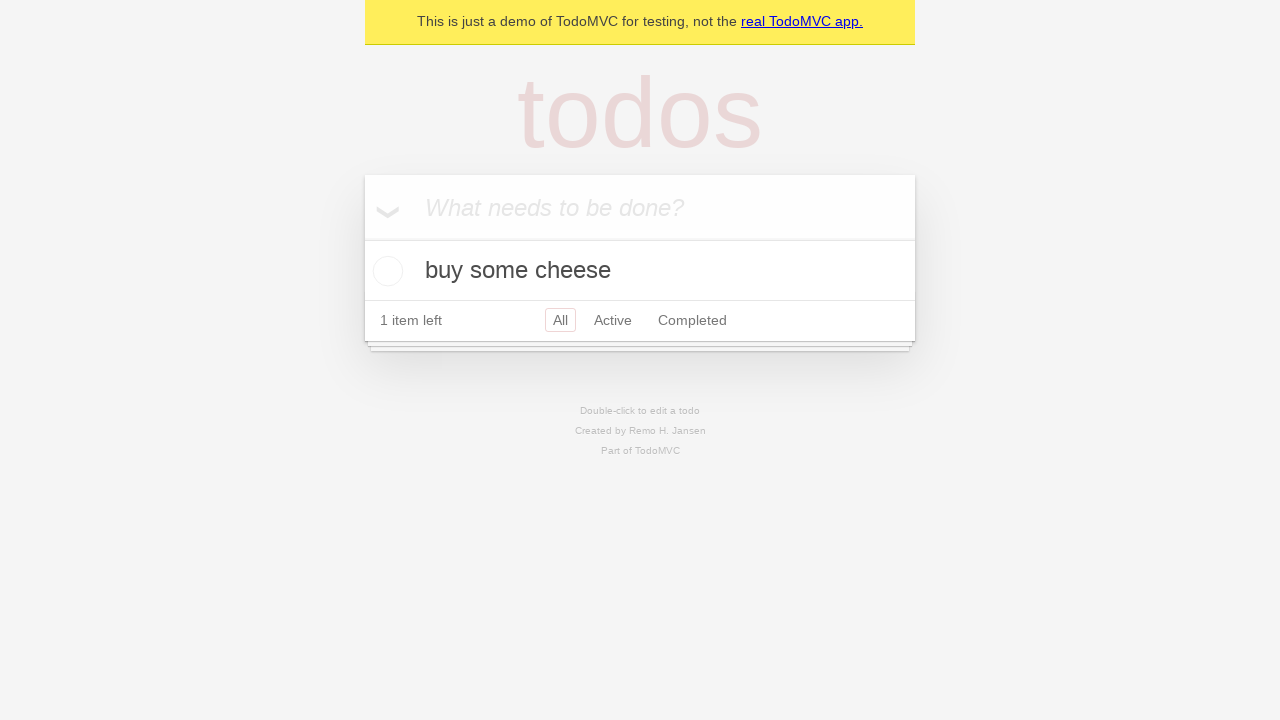

Filled todo input with 'feed the cat' on internal:attr=[placeholder="What needs to be done?"i]
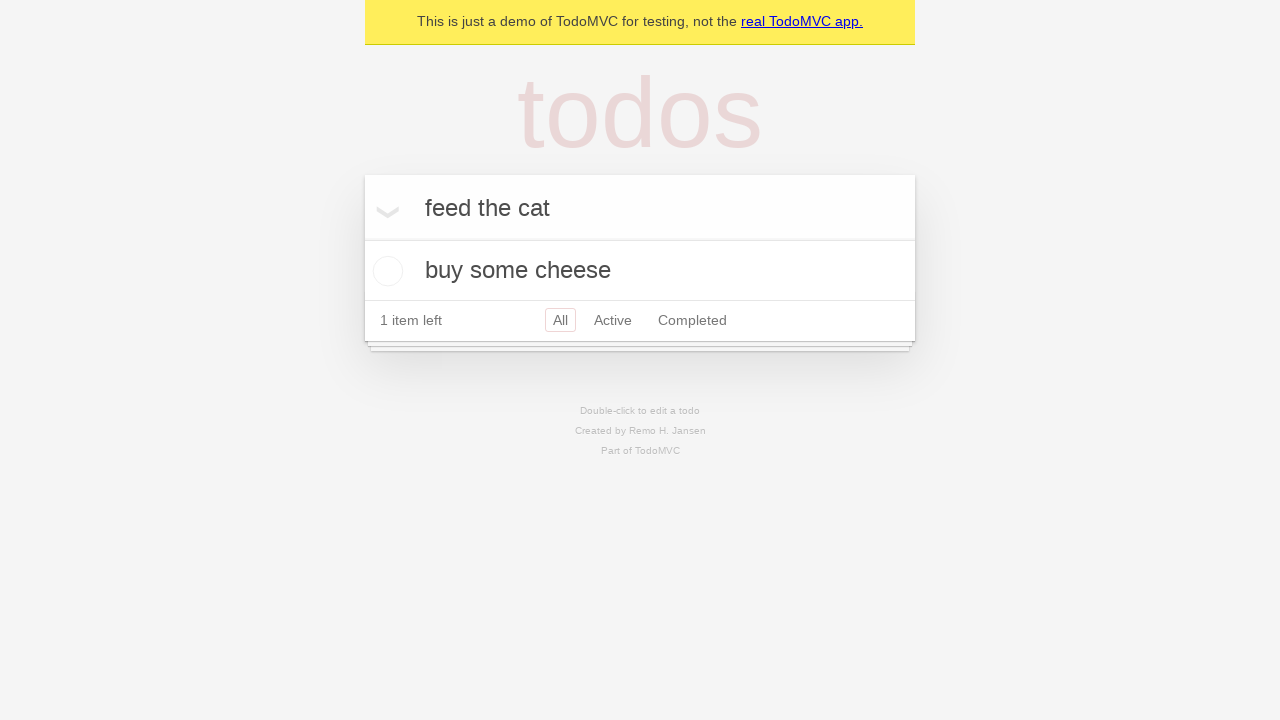

Pressed Enter to add second todo on internal:attr=[placeholder="What needs to be done?"i]
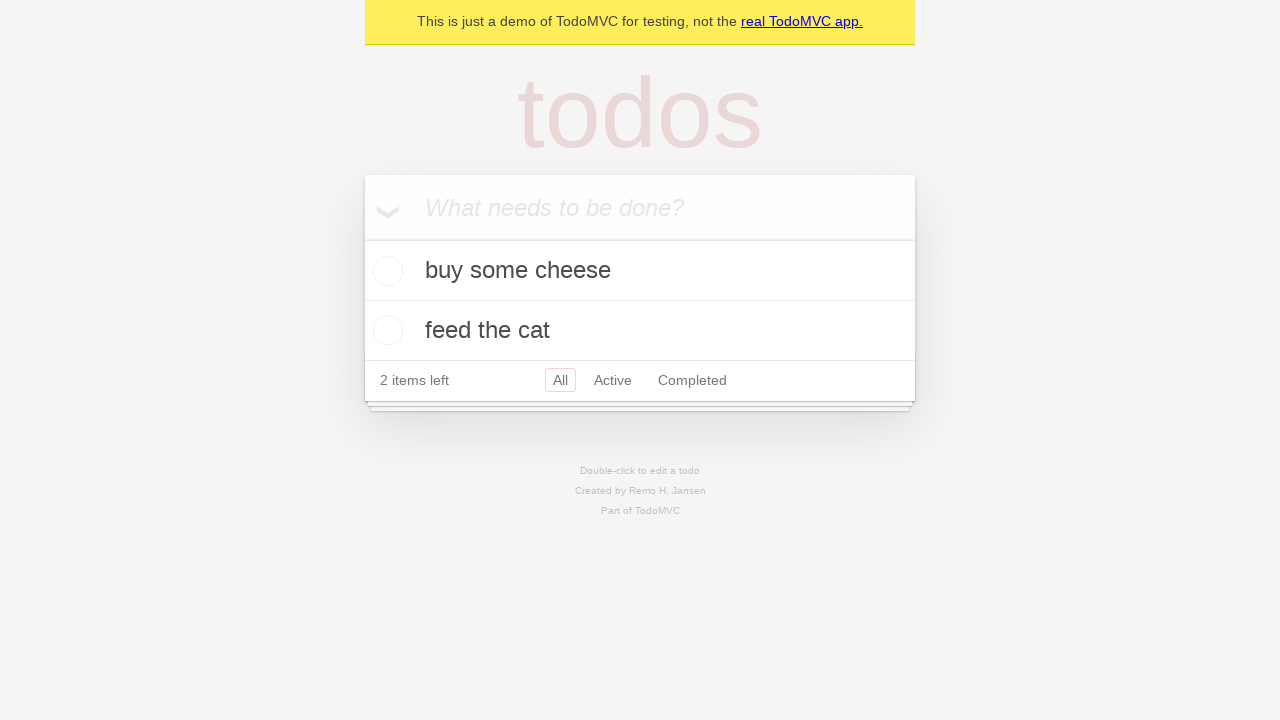

Filled todo input with 'book a doctors appointment' on internal:attr=[placeholder="What needs to be done?"i]
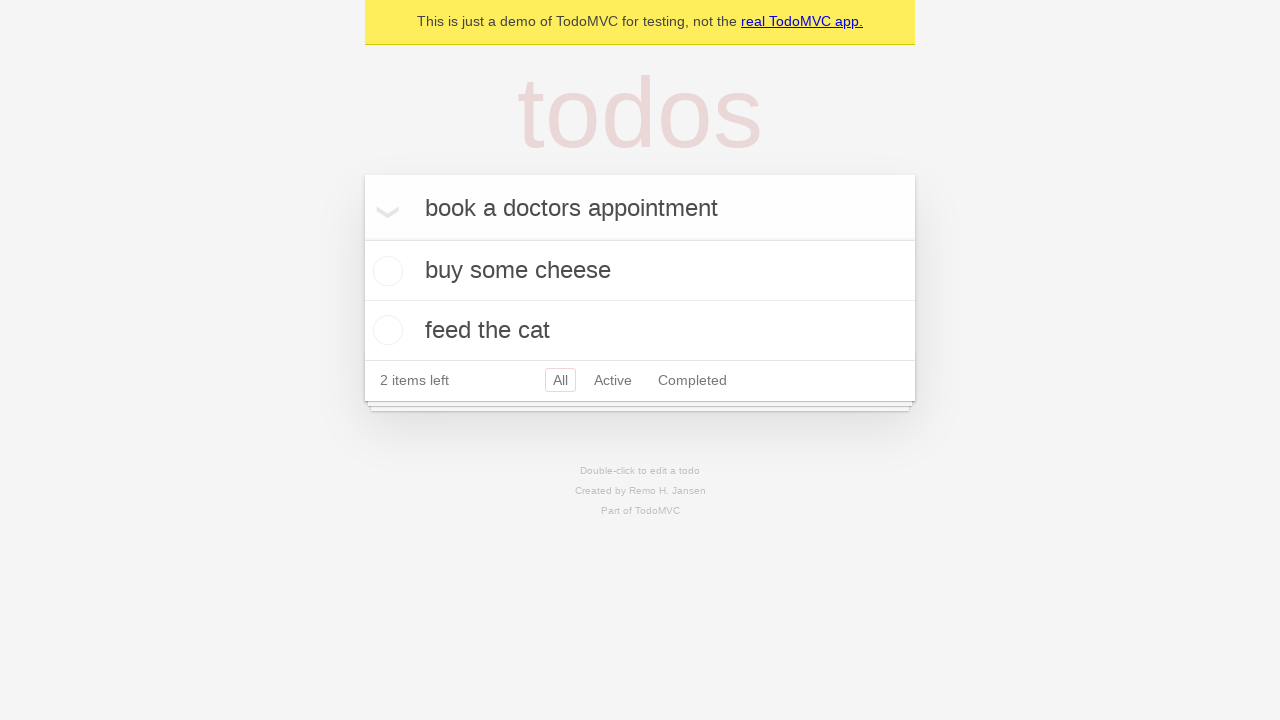

Pressed Enter to add third todo on internal:attr=[placeholder="What needs to be done?"i]
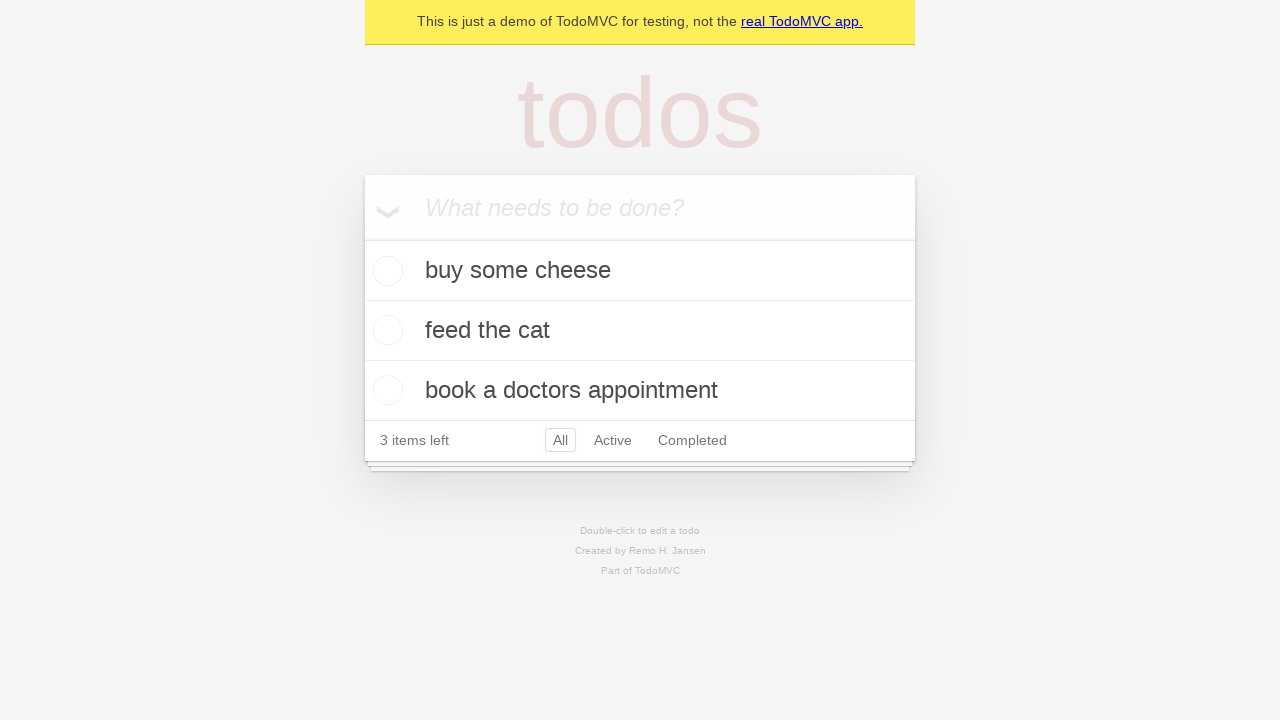

Retrieved all todo items
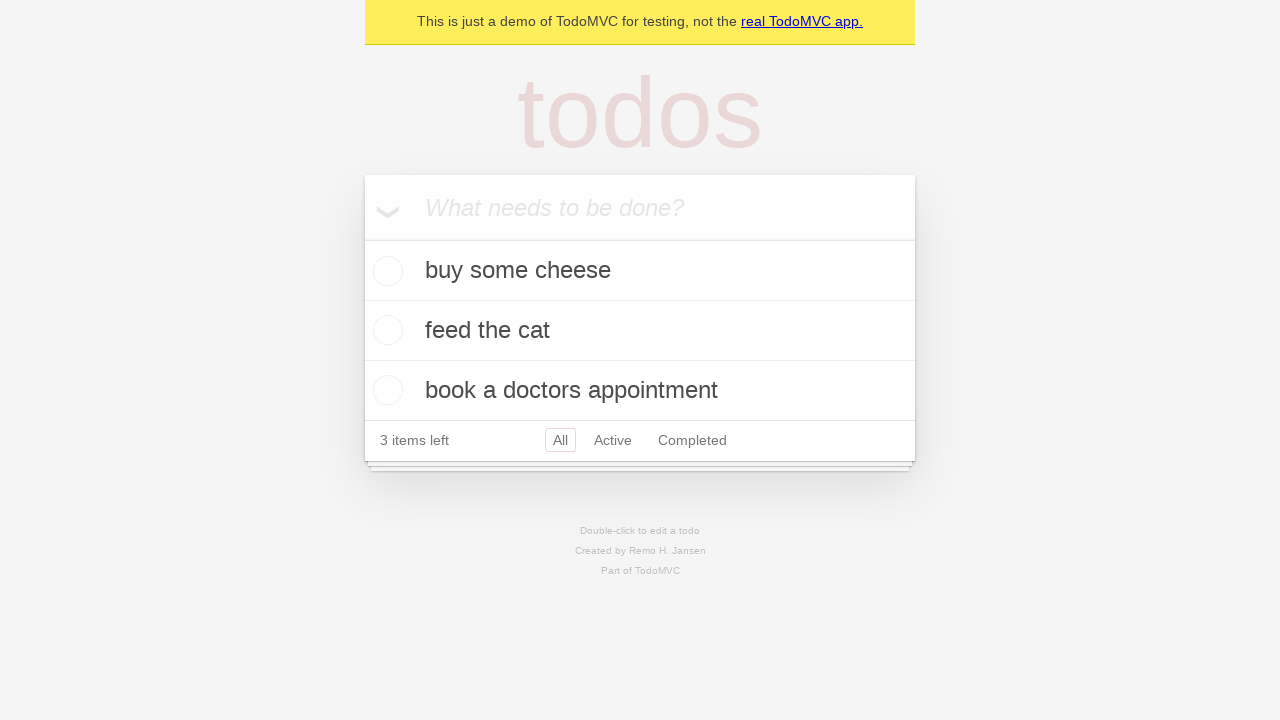

Checked the second todo item as completed at (385, 330) on internal:testid=[data-testid="todo-item"s] >> nth=1 >> internal:role=checkbox
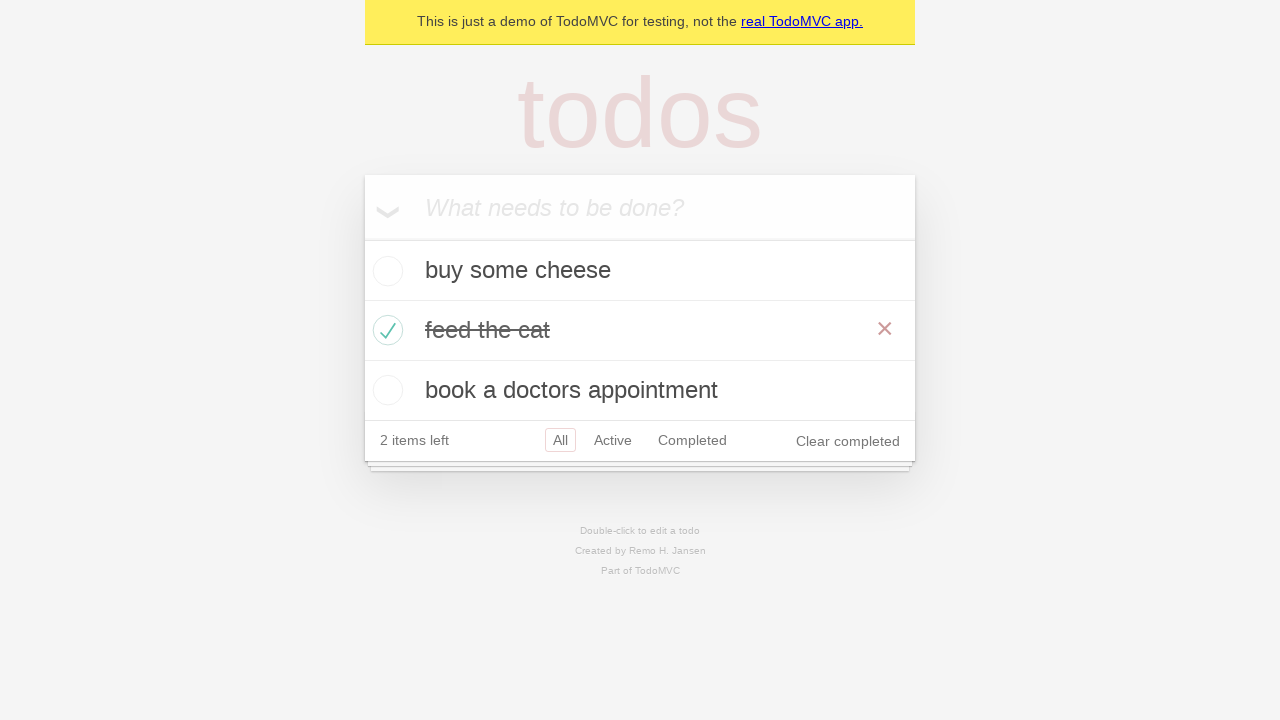

Clicked 'Clear completed' button to remove completed items at (848, 441) on internal:role=button[name="Clear completed"i]
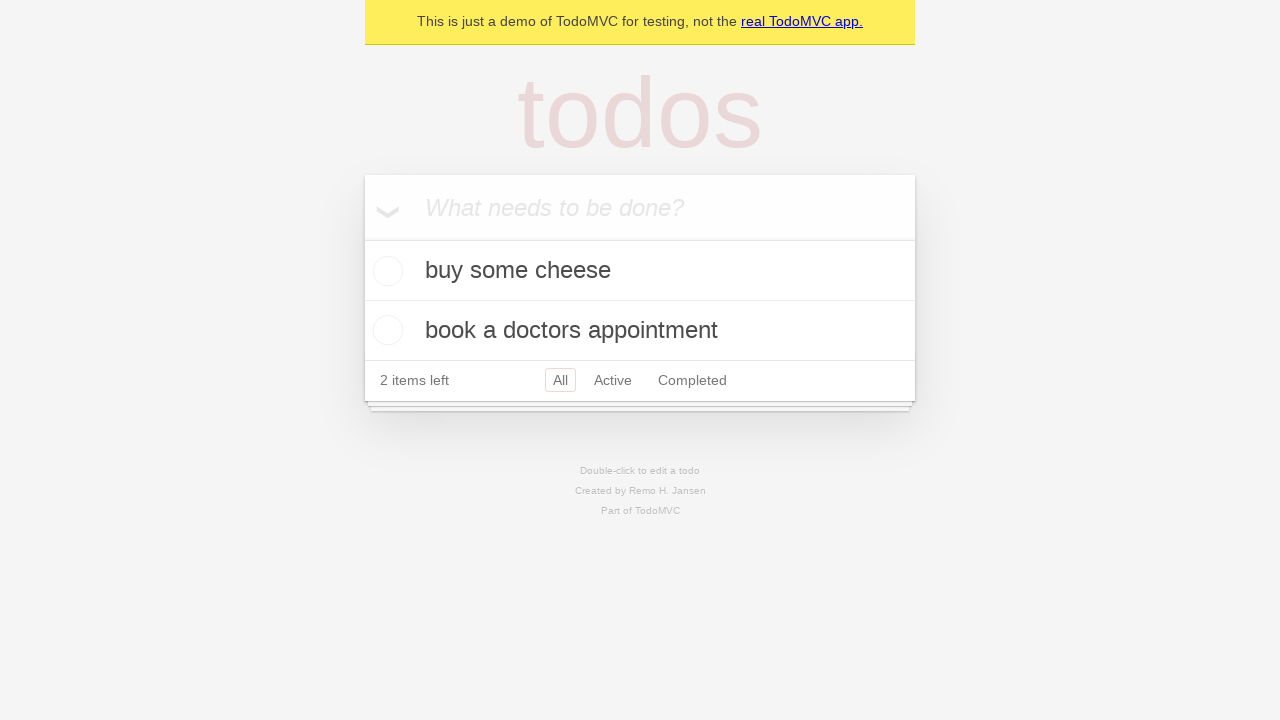

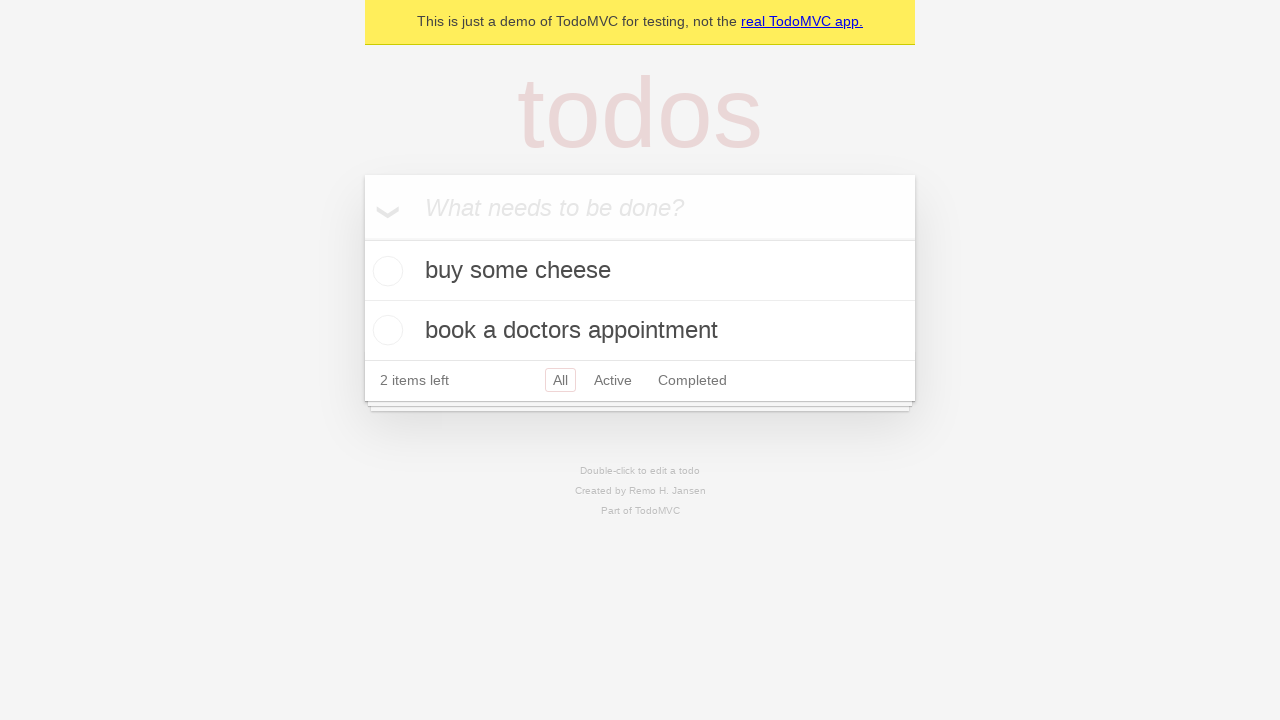